Tests that leaving the zip code field blank and clicking quote shows a "Required" validation error

Starting URL: https://sure-qa-challenge.vercel.app/

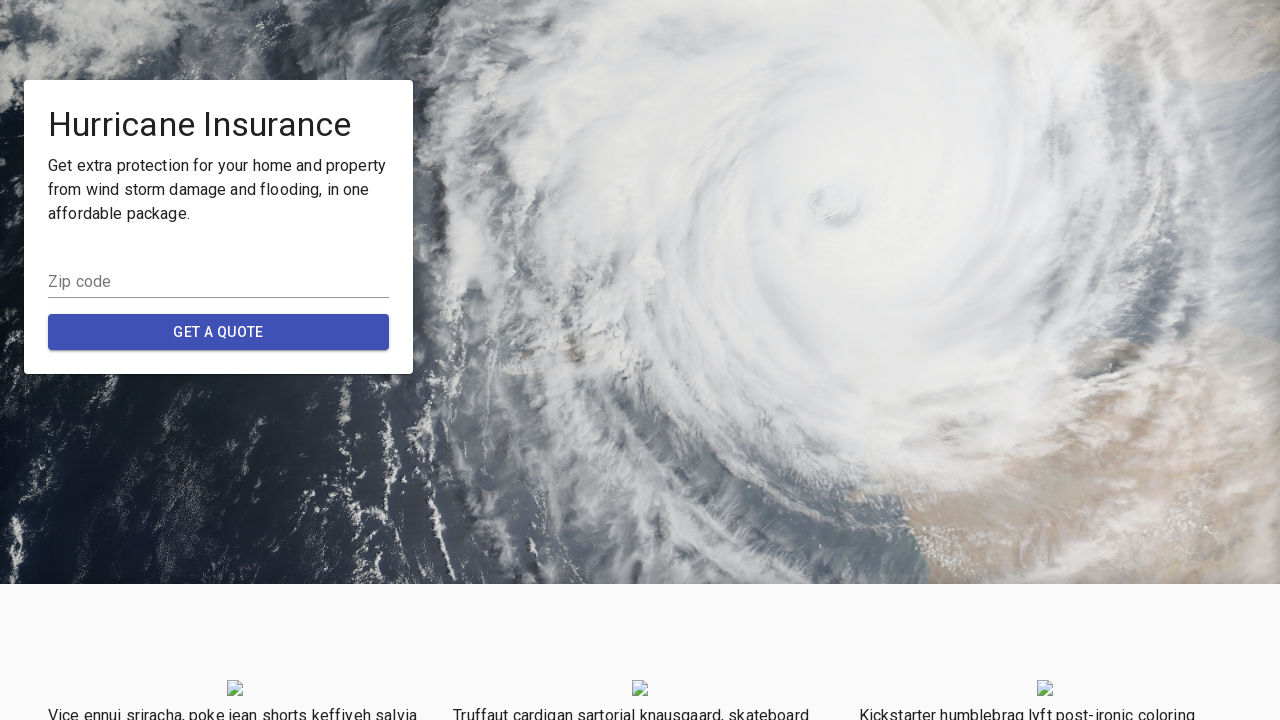

Navigated to Sure QA Challenge application
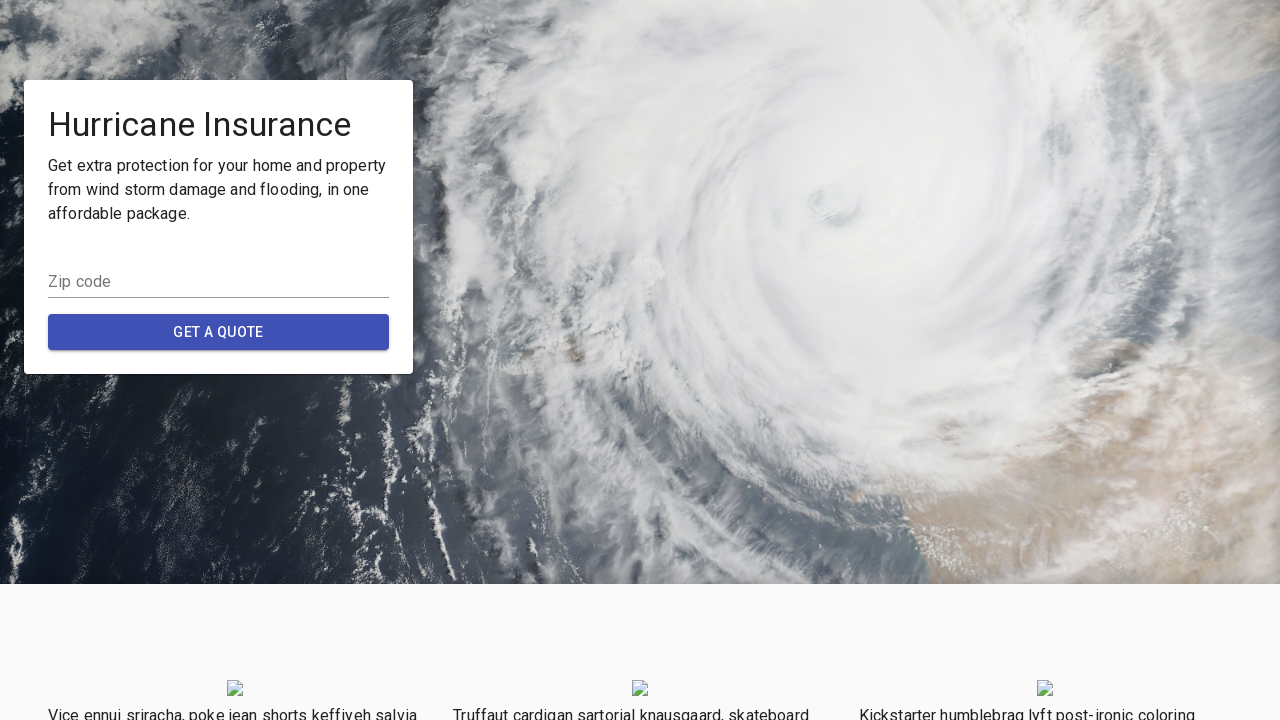

Clicked Quote button with zip code field left blank at (219, 332) on button:has-text('Quote')
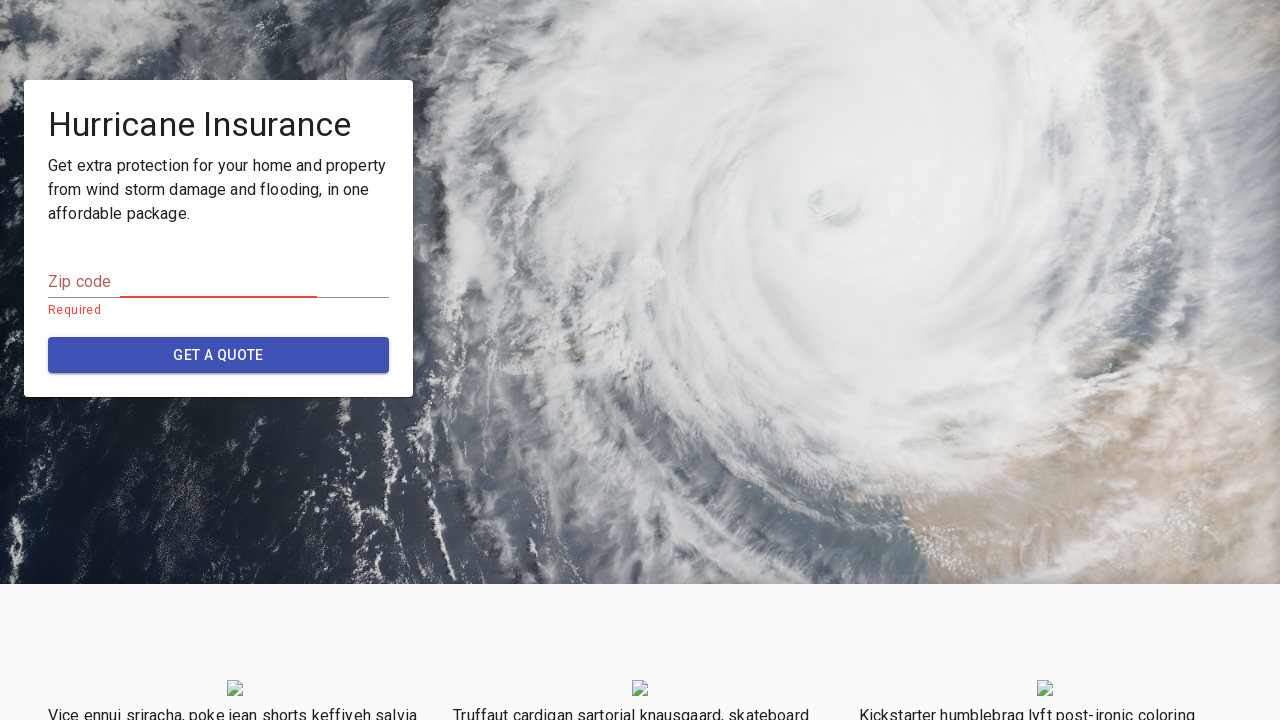

Validation error message appeared for required zip code field
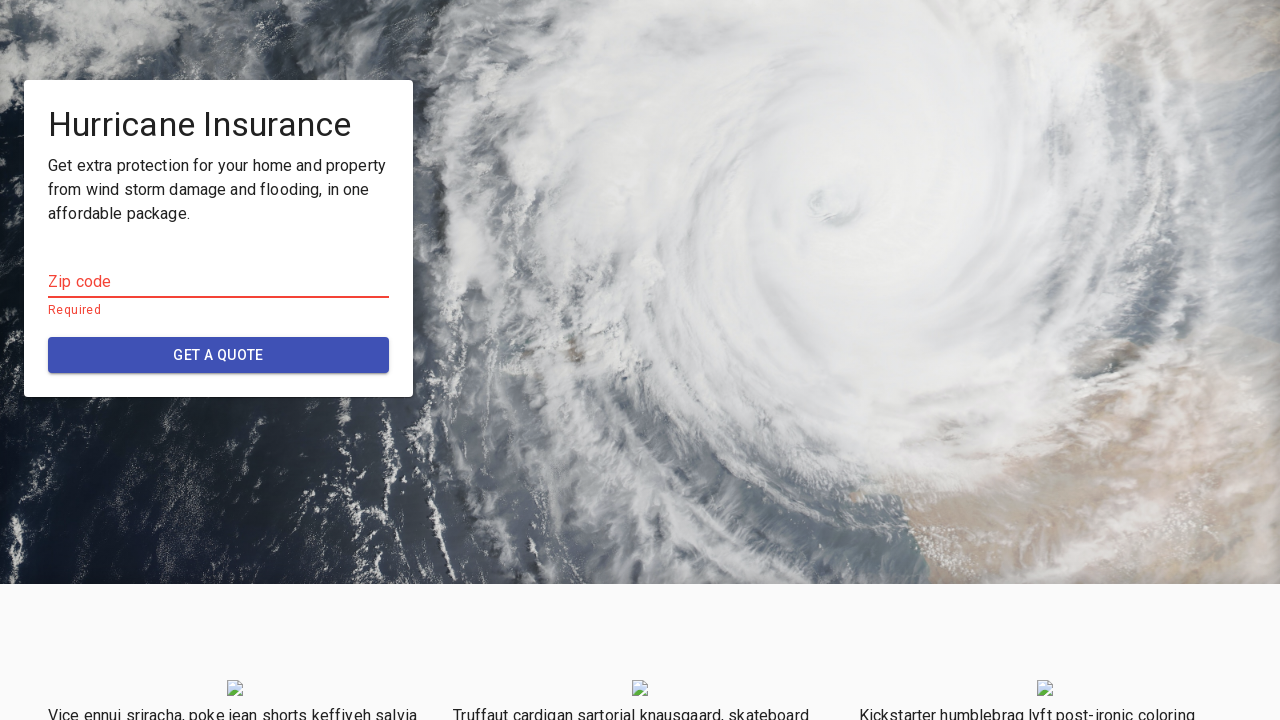

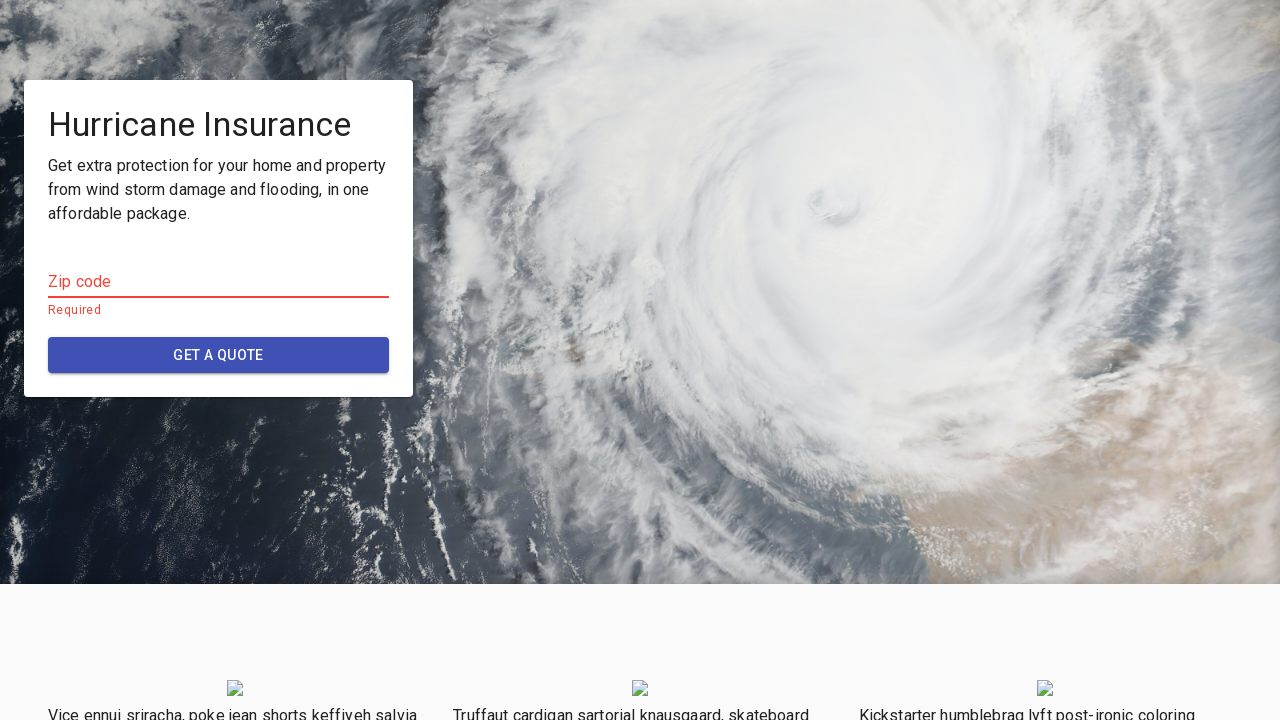